Tests greeting form by filling all fields (name, email, phone) and clicking submit button

Starting URL: https://lm.skillbox.cc/qa_tester/module02/homework1/

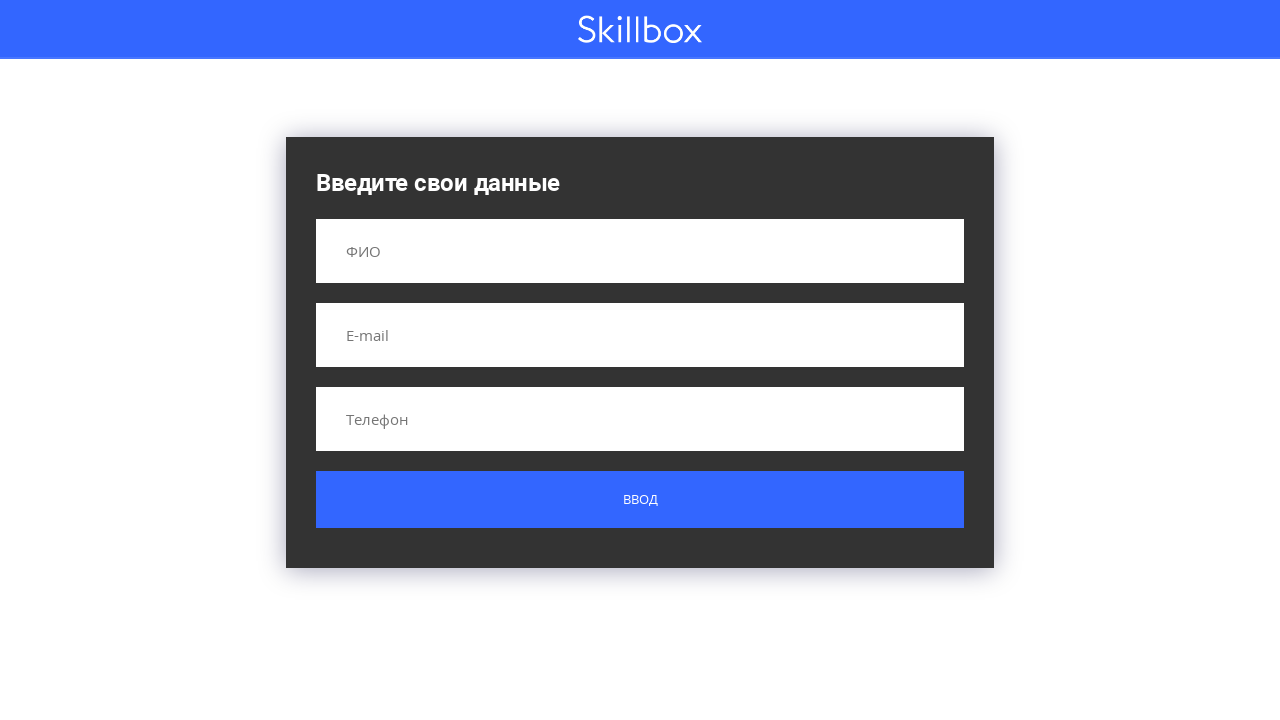

Filled name field with 'Людвиг Йозеф Витгенштейн' on input[name='name']
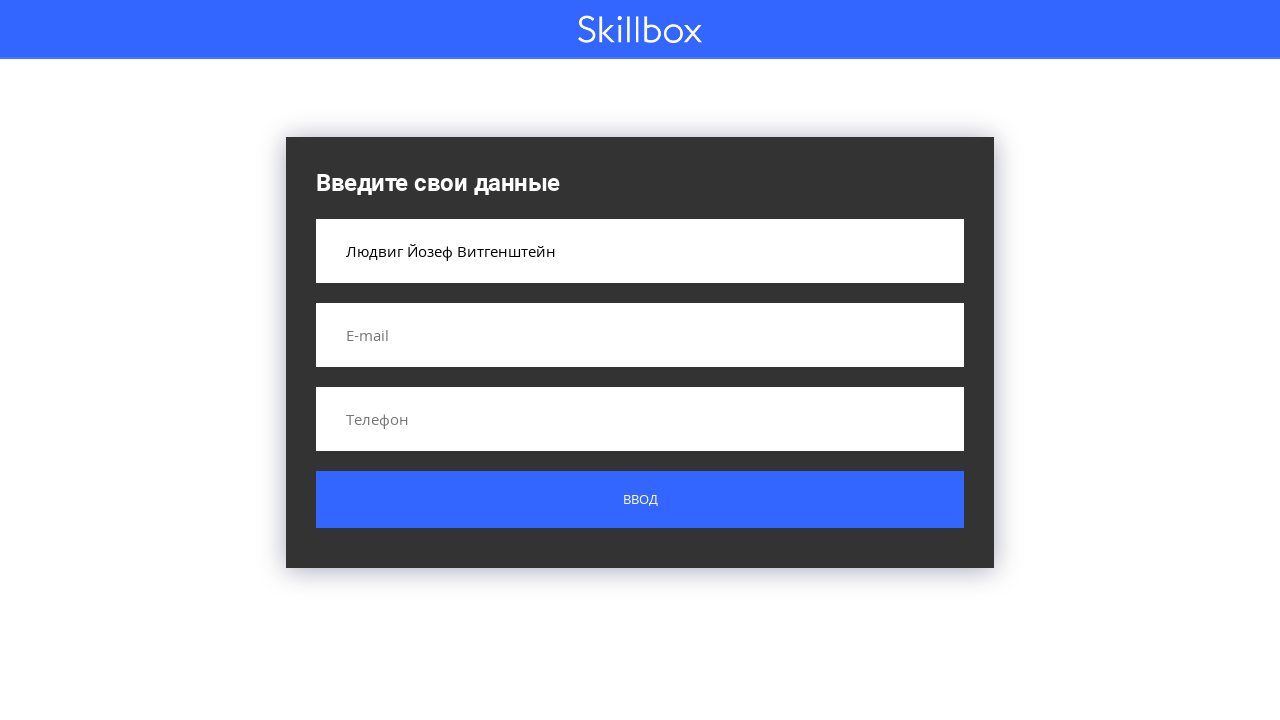

Filled email field with 'ludwig@mail.ru' on input[name='email']
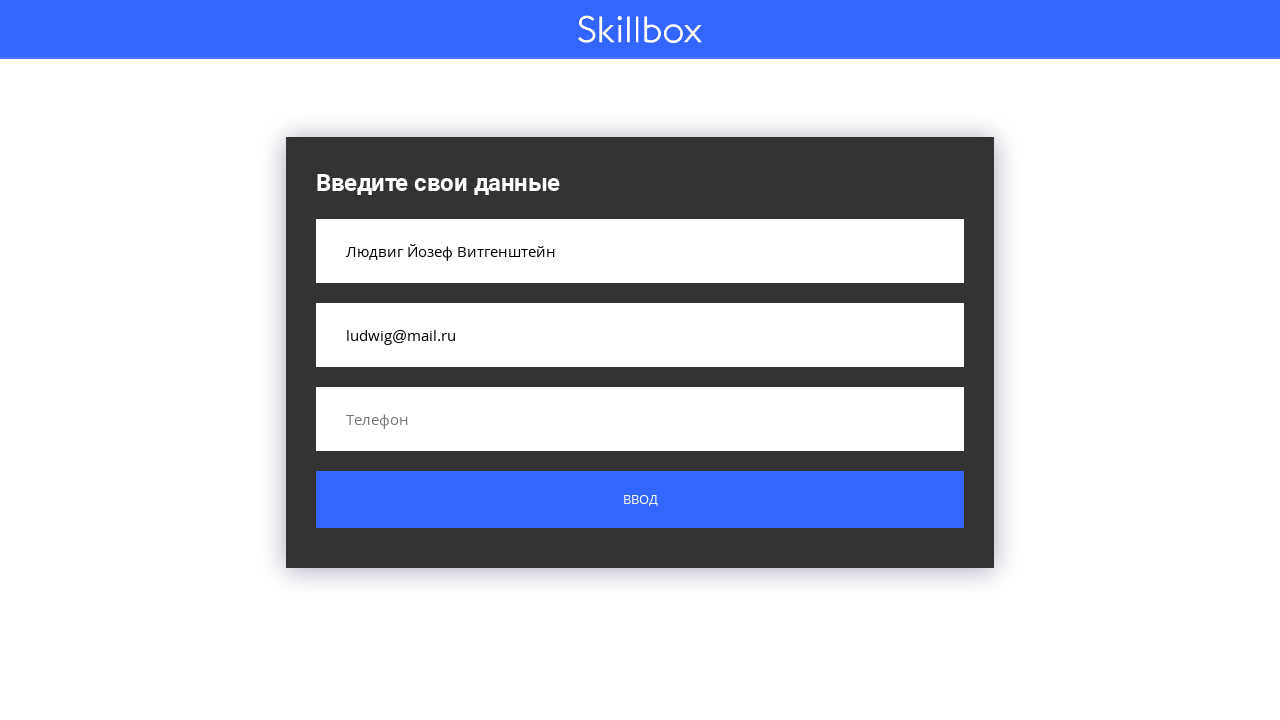

Filled phone field with '89028348223' on input[name='phone']
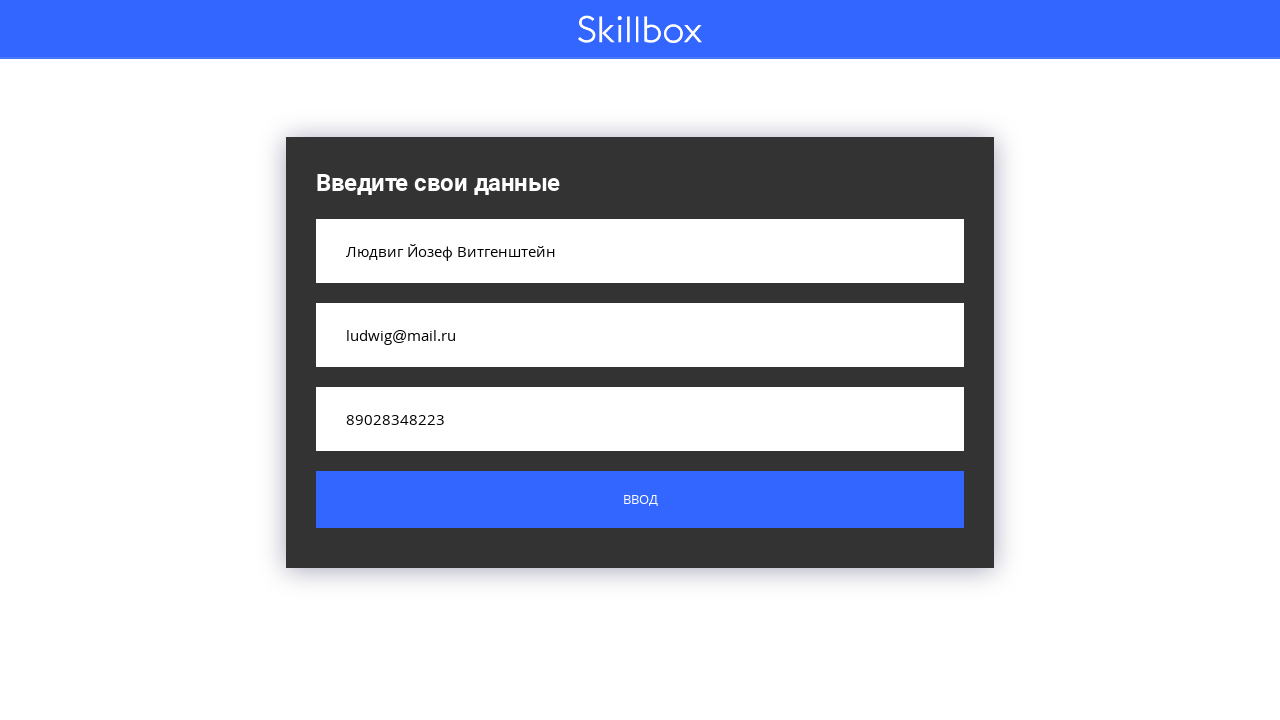

Clicked submit button at (640, 500) on .button
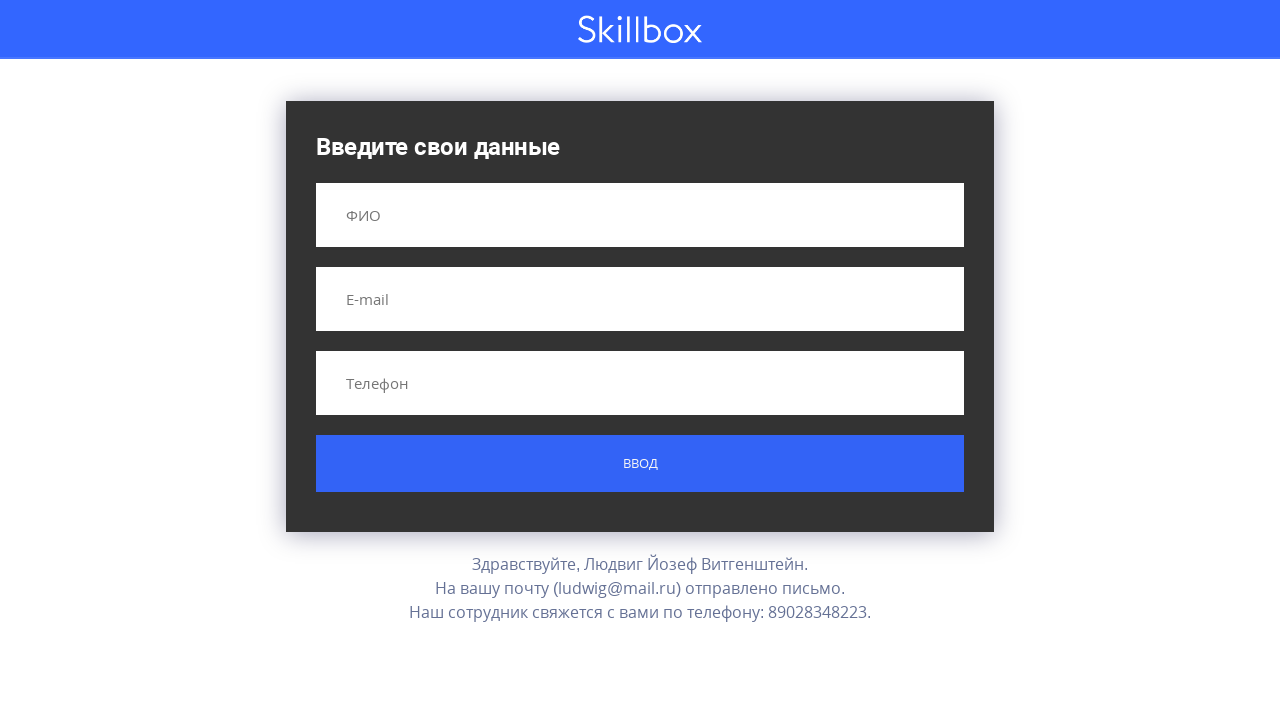

Result message appeared on the page
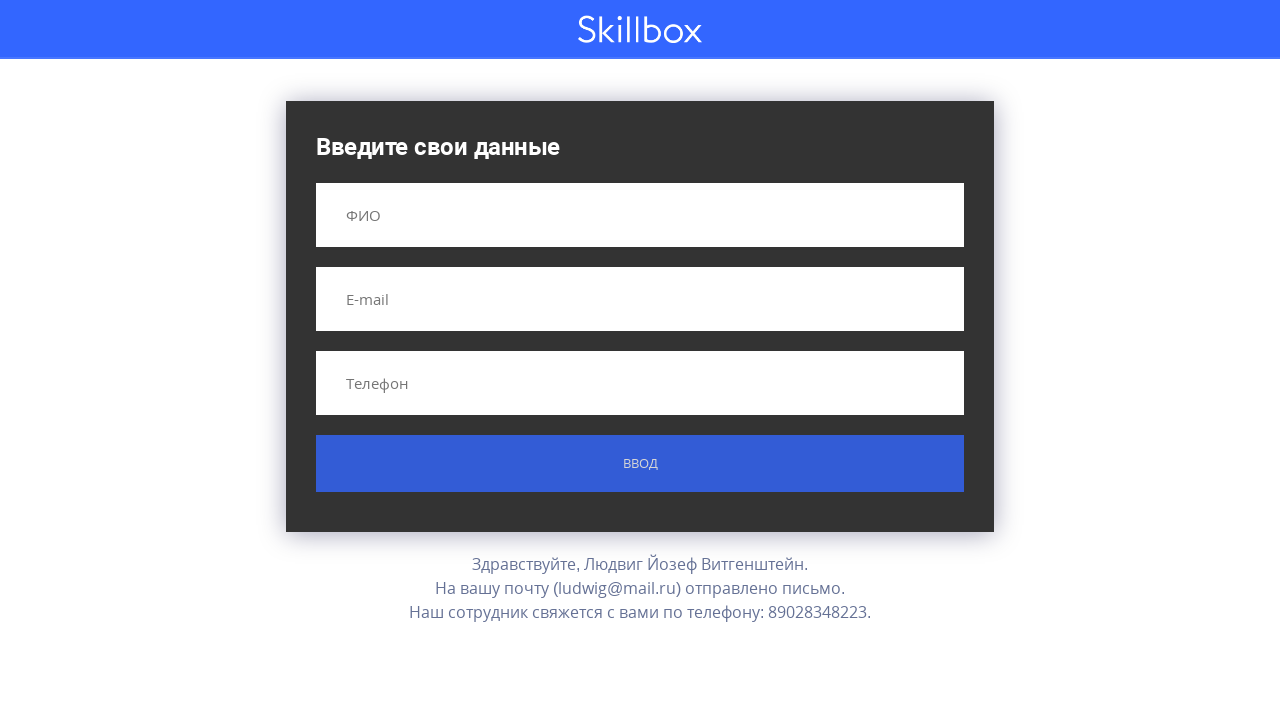

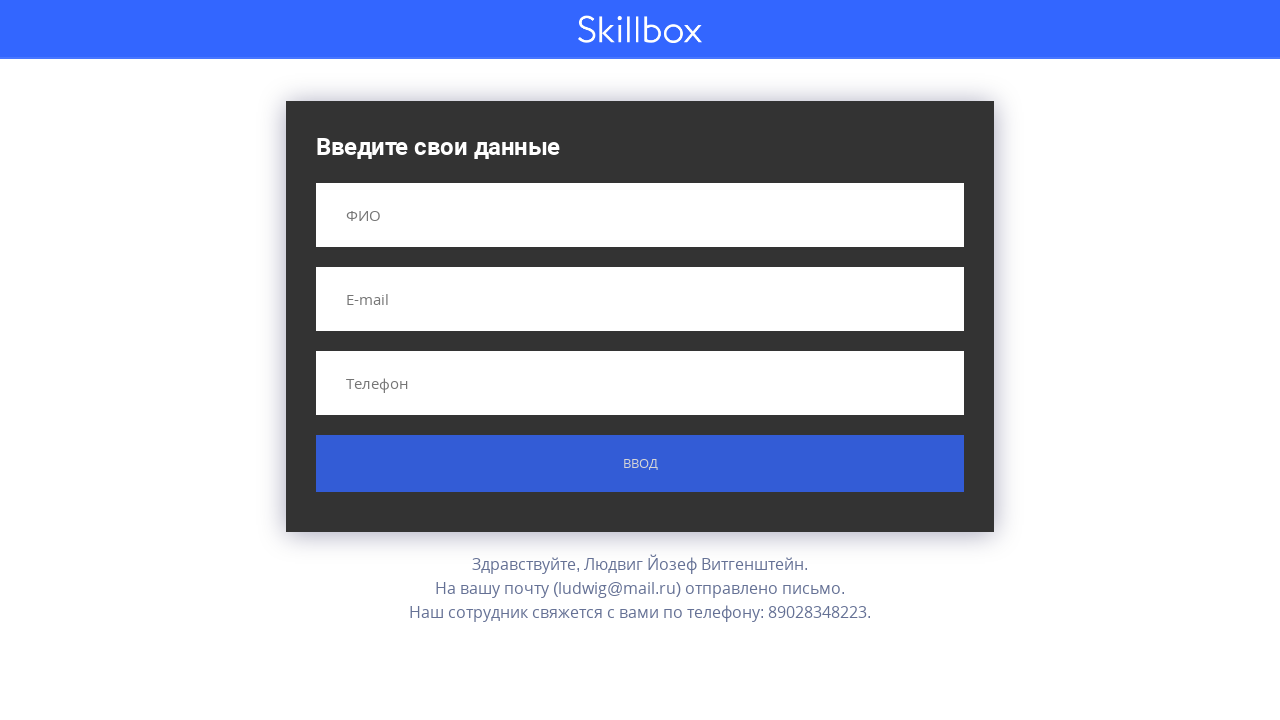